Tests that entered text is trimmed when editing a todo item

Starting URL: https://demo.playwright.dev/todomvc

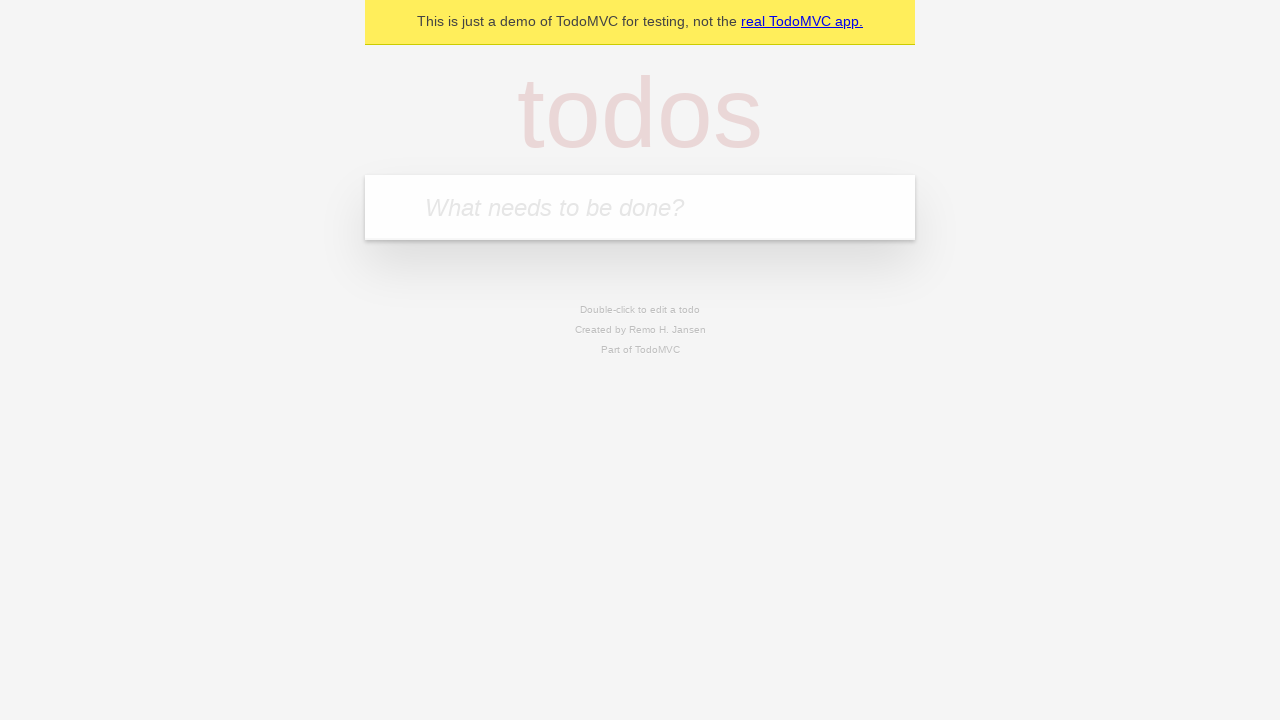

Filled todo input with 'buy some cheese' on internal:attr=[placeholder="What needs to be done?"i]
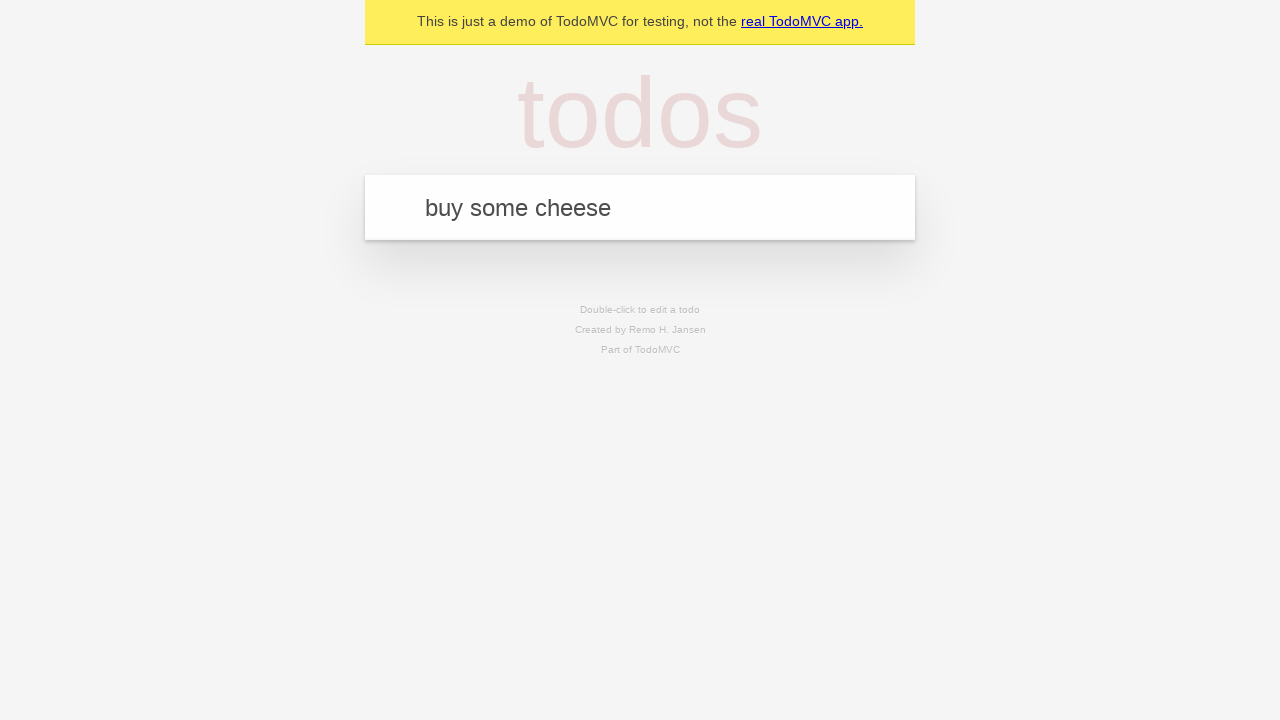

Pressed Enter to create first todo on internal:attr=[placeholder="What needs to be done?"i]
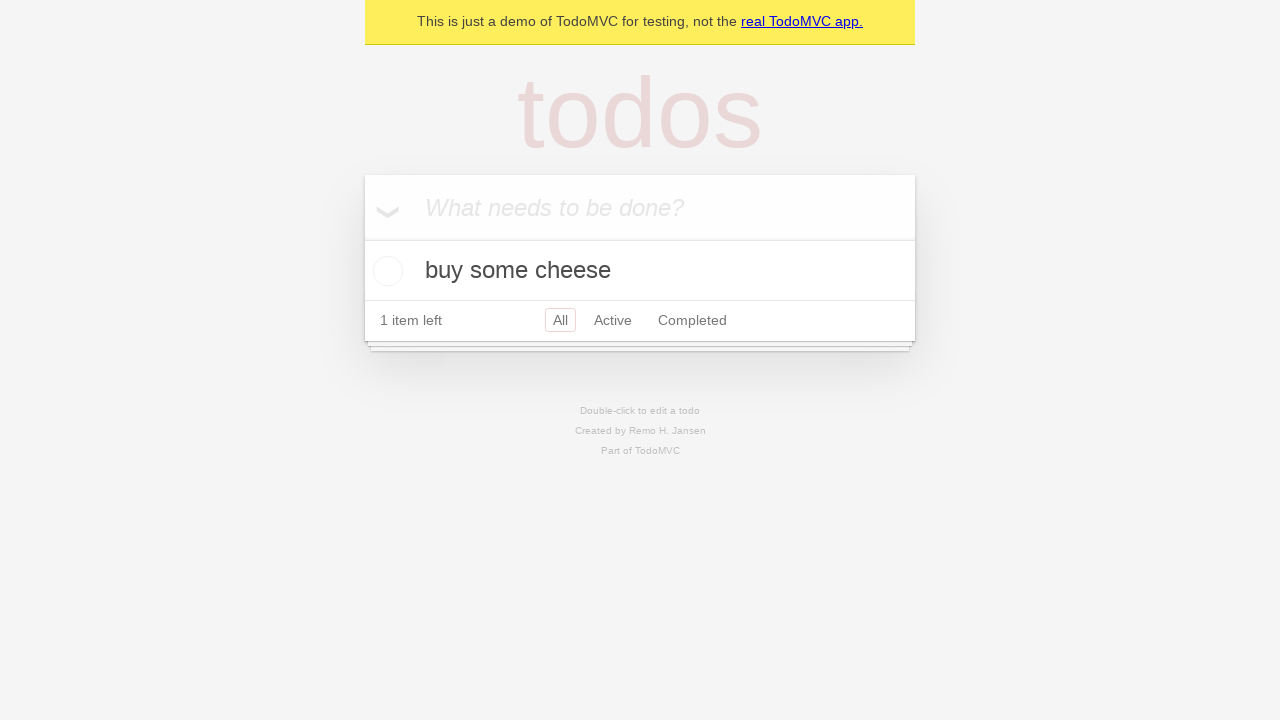

Filled todo input with 'feed the cat' on internal:attr=[placeholder="What needs to be done?"i]
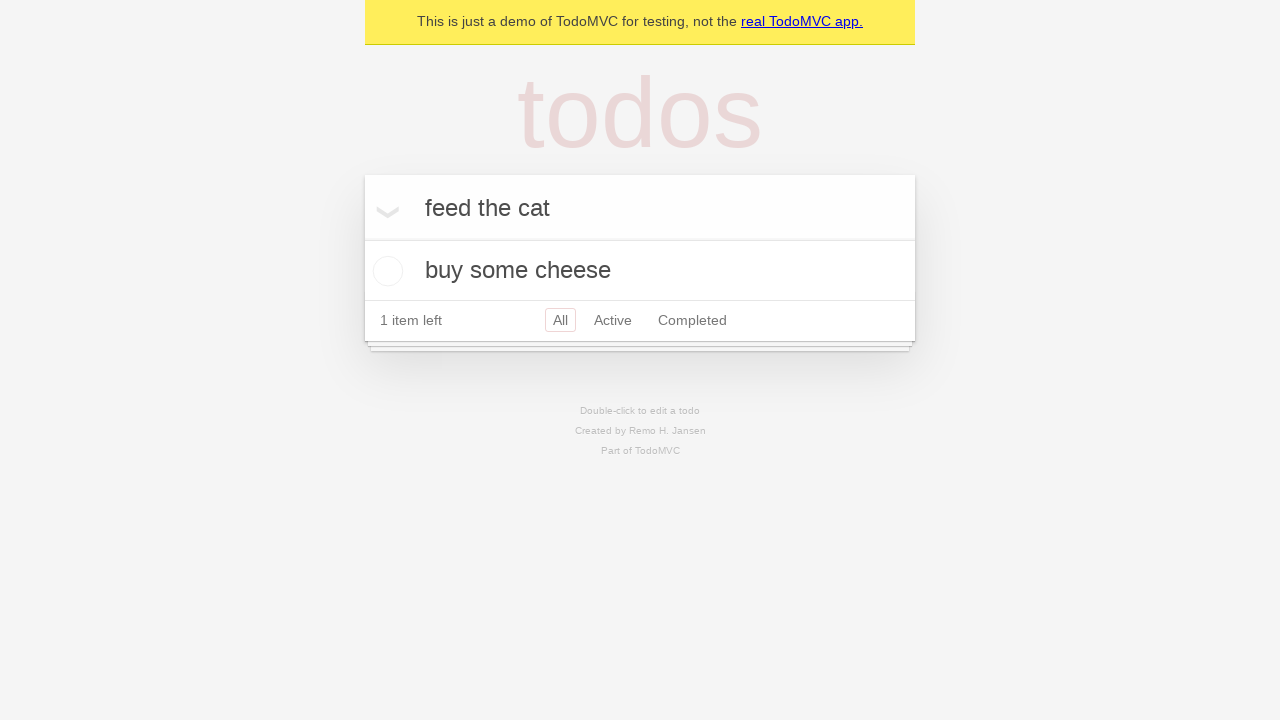

Pressed Enter to create second todo on internal:attr=[placeholder="What needs to be done?"i]
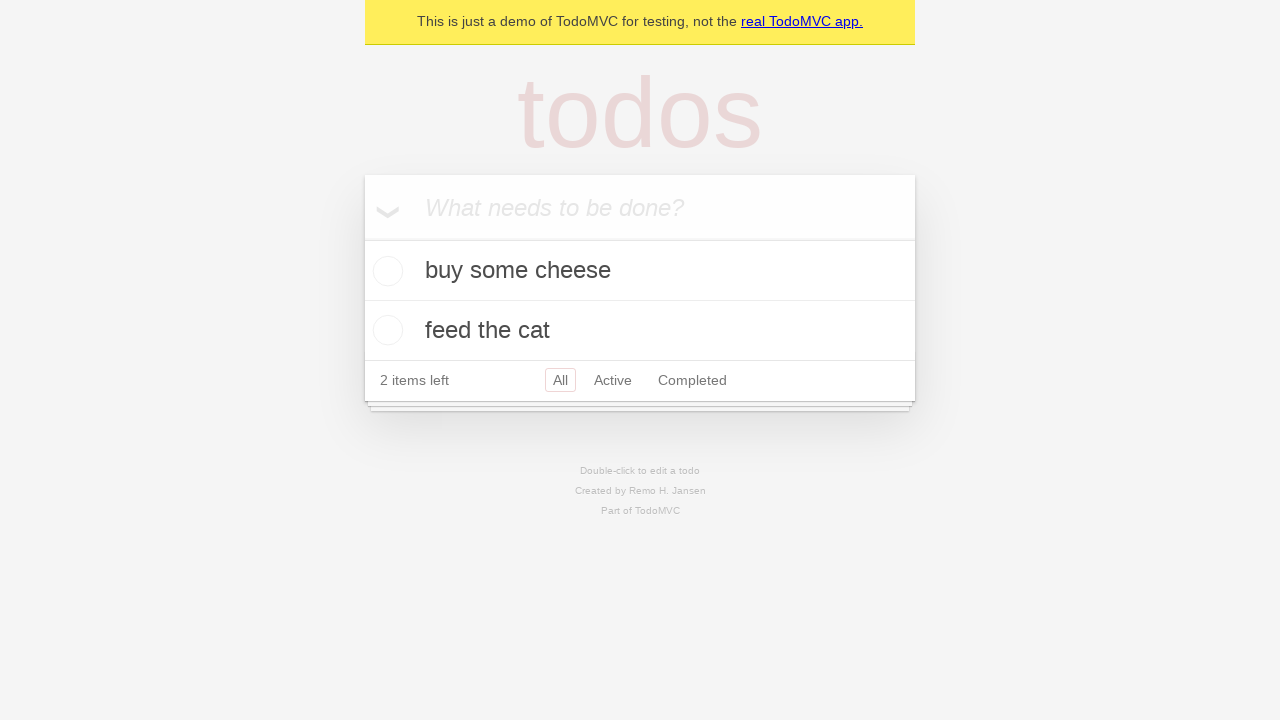

Filled todo input with 'book a doctors appointment' on internal:attr=[placeholder="What needs to be done?"i]
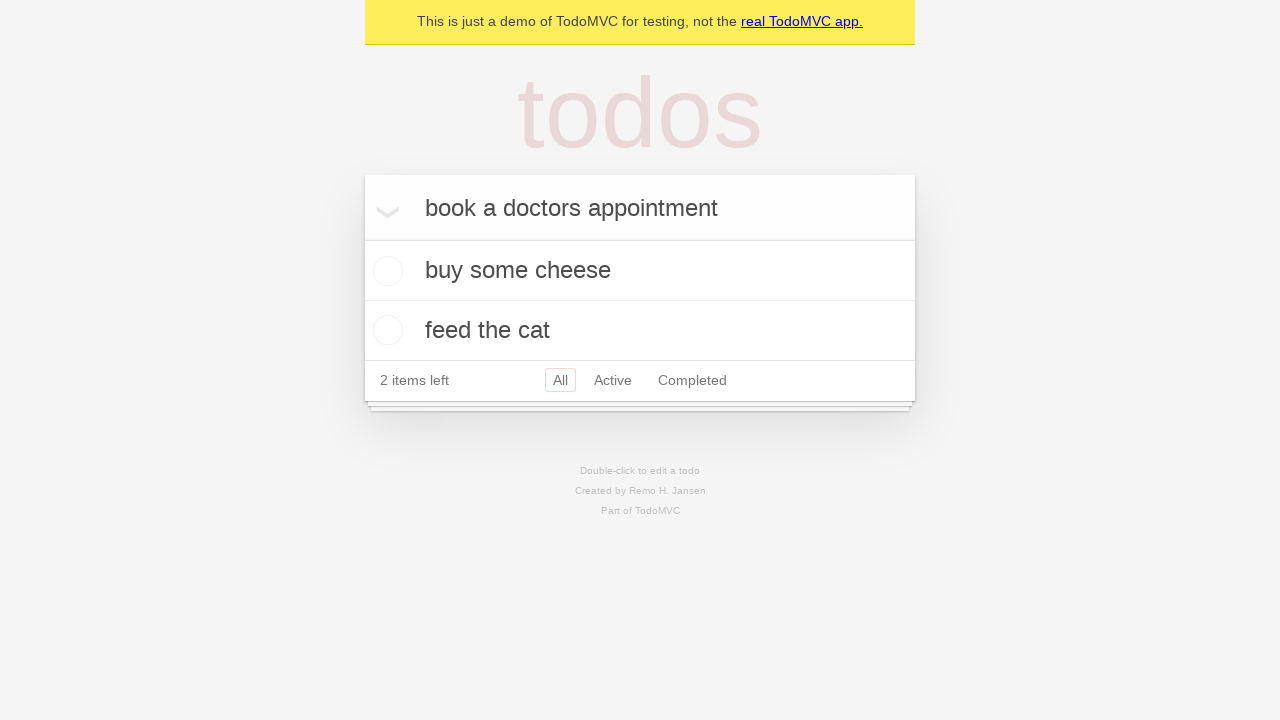

Pressed Enter to create third todo on internal:attr=[placeholder="What needs to be done?"i]
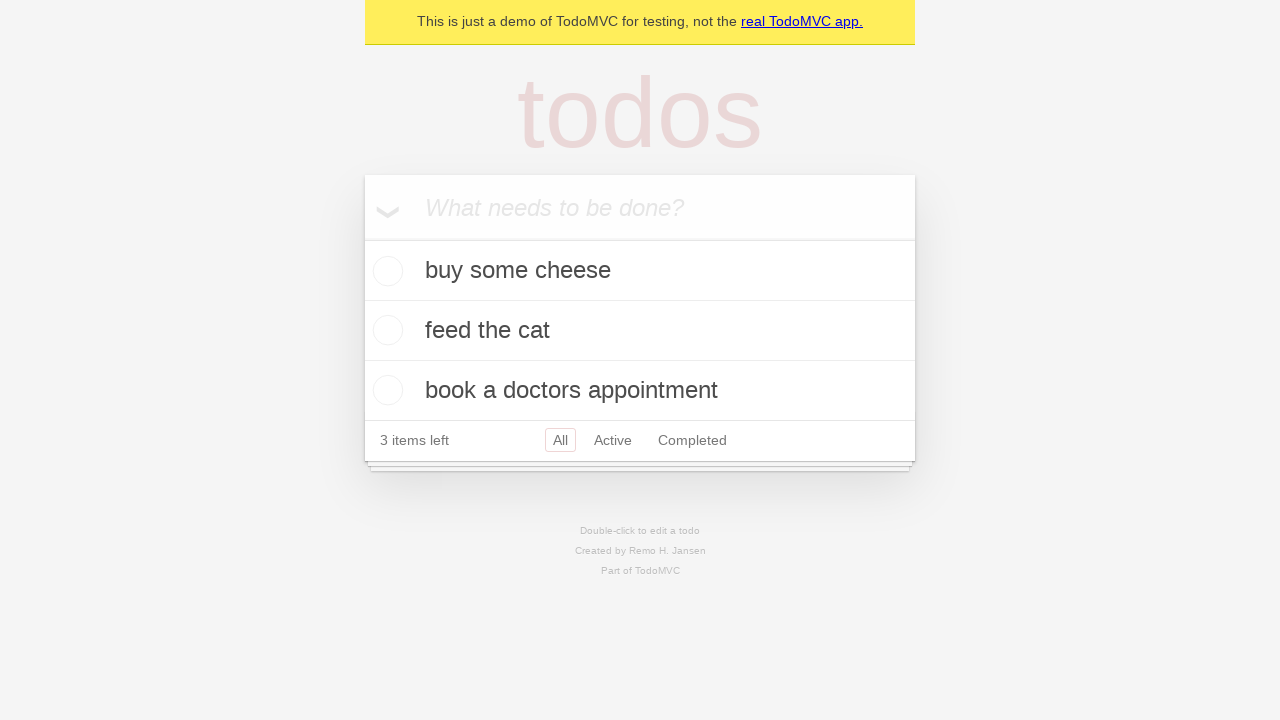

Waited for all 3 todos to be created
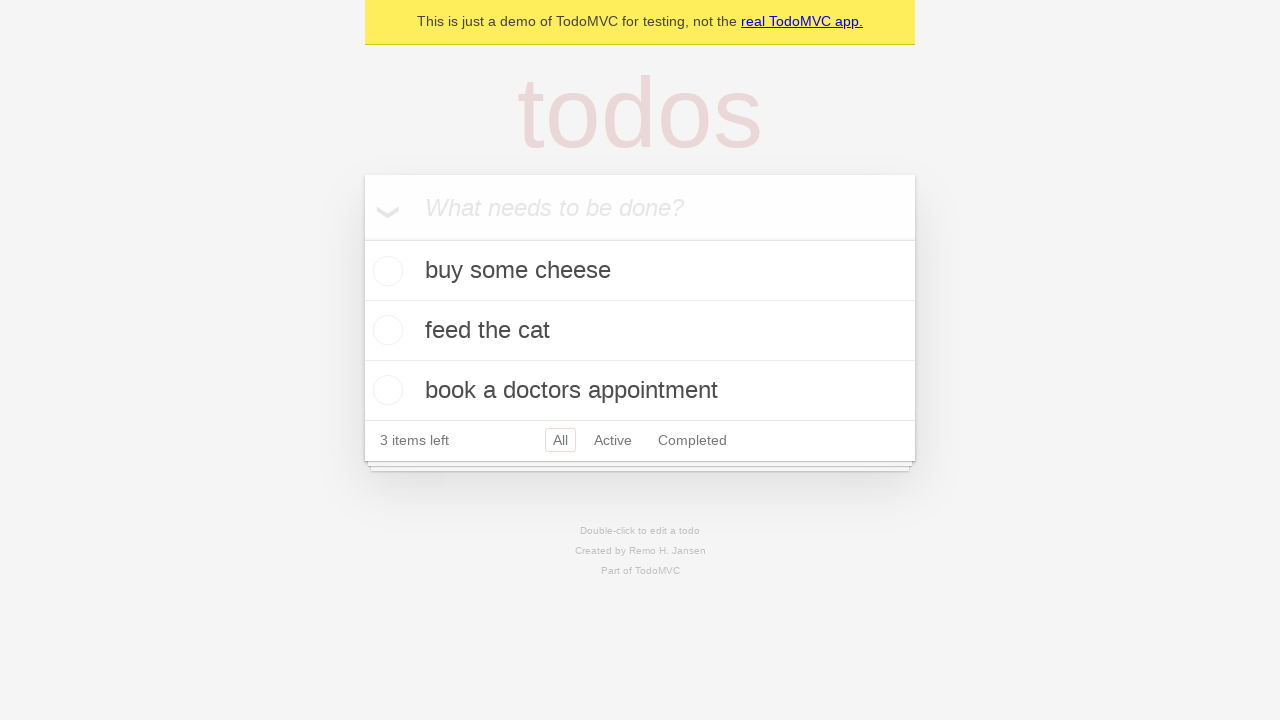

Double-clicked second todo to enter edit mode at (640, 331) on internal:testid=[data-testid="todo-item"s] >> nth=1
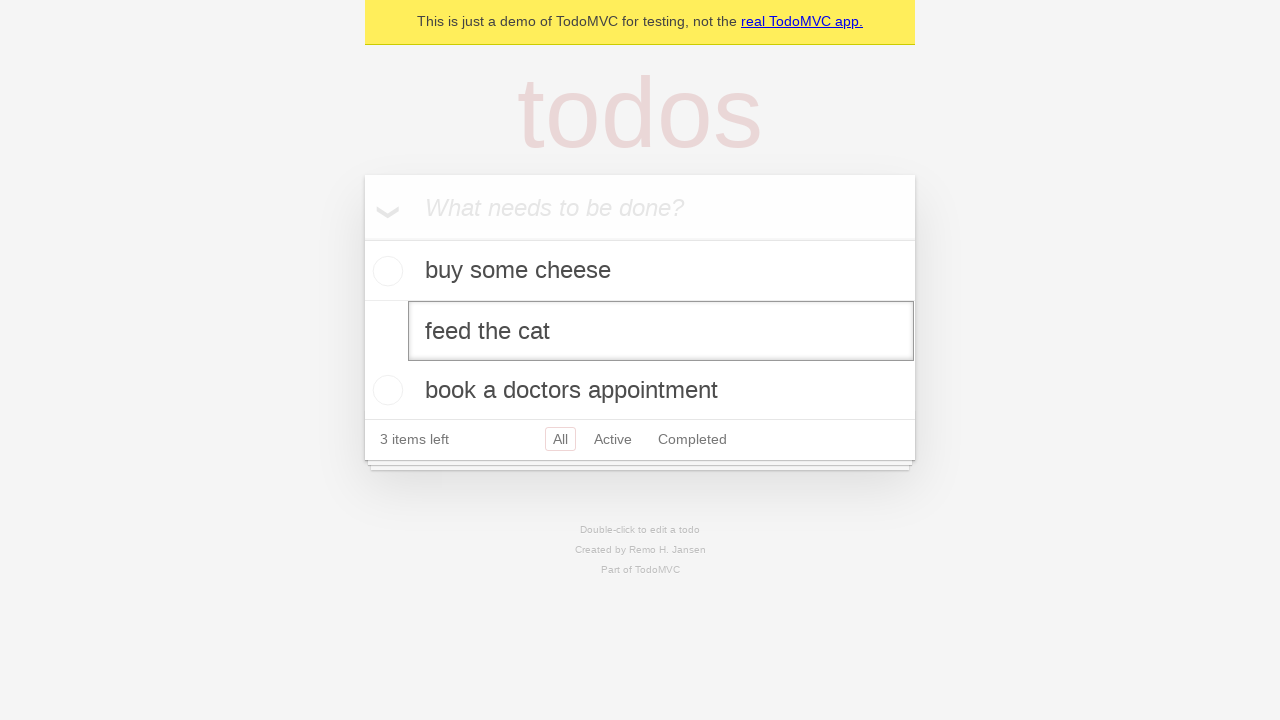

Filled edit field with text containing leading and trailing spaces on internal:testid=[data-testid="todo-item"s] >> nth=1 >> internal:role=textbox[nam
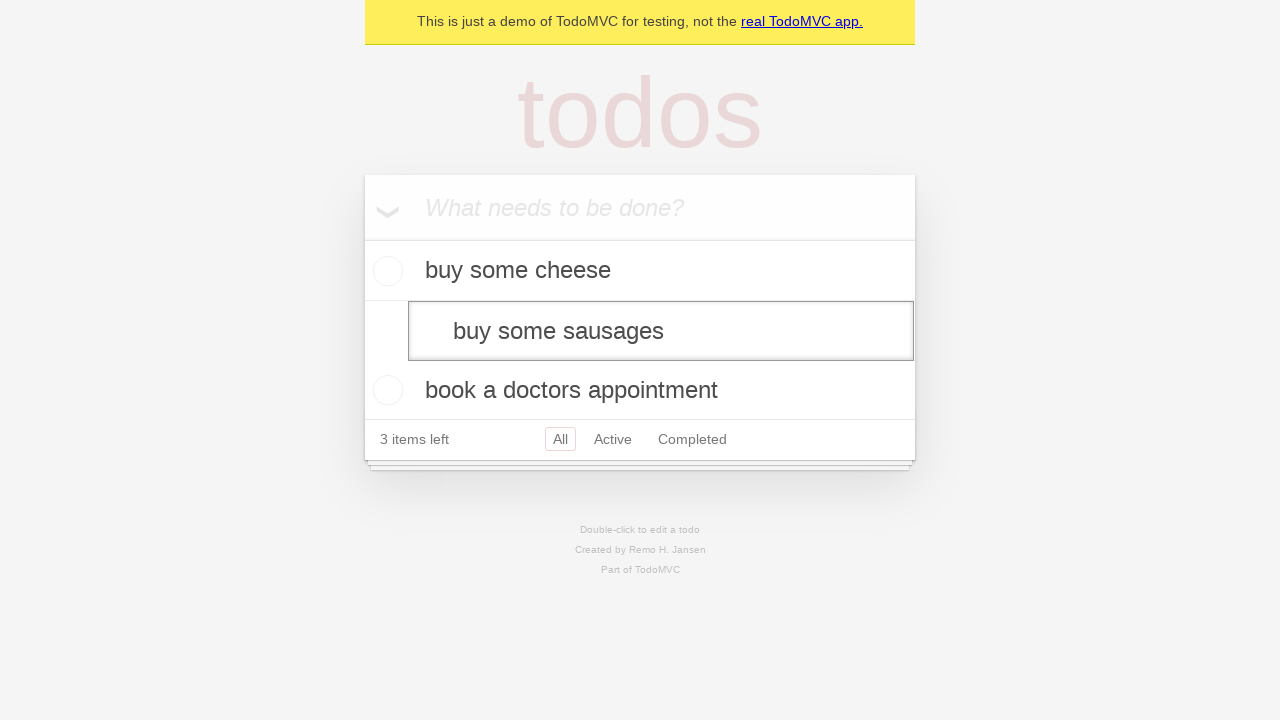

Pressed Enter to save edited todo - text should be trimmed on internal:testid=[data-testid="todo-item"s] >> nth=1 >> internal:role=textbox[nam
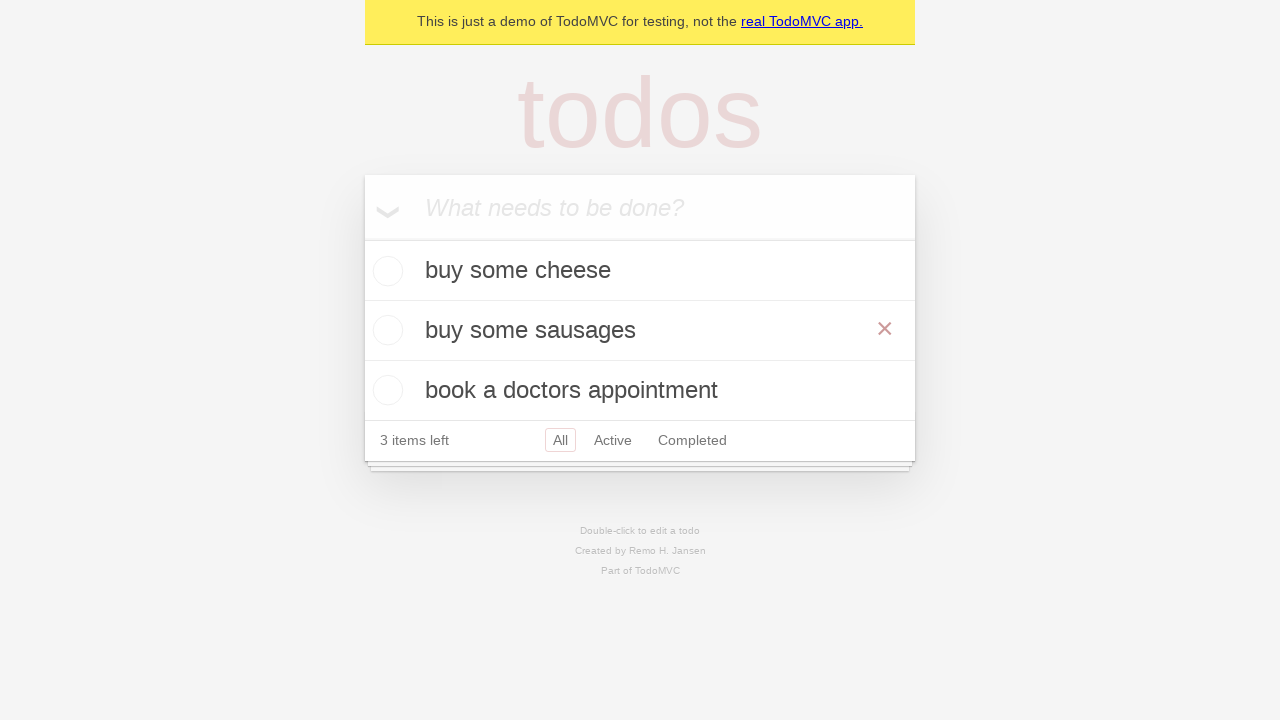

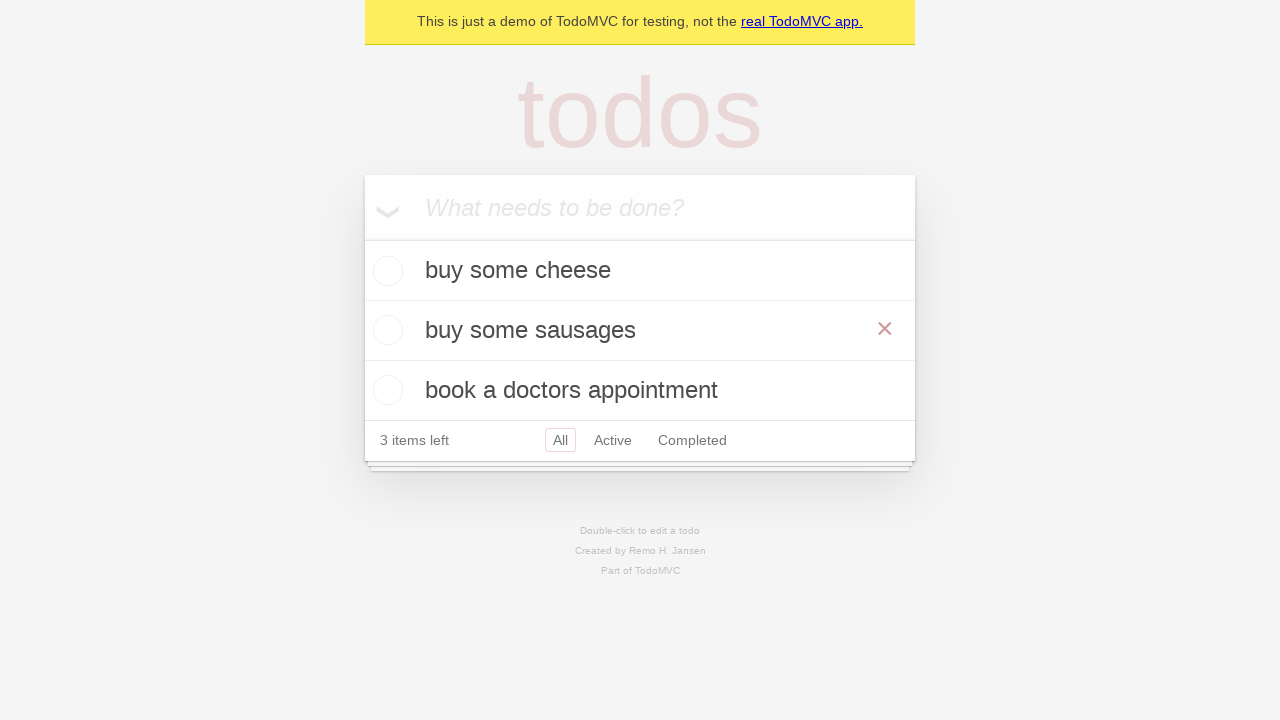